Clicks the Home navigation link and verifies the categories section is displayed

Starting URL: https://www.demoblaze.com/

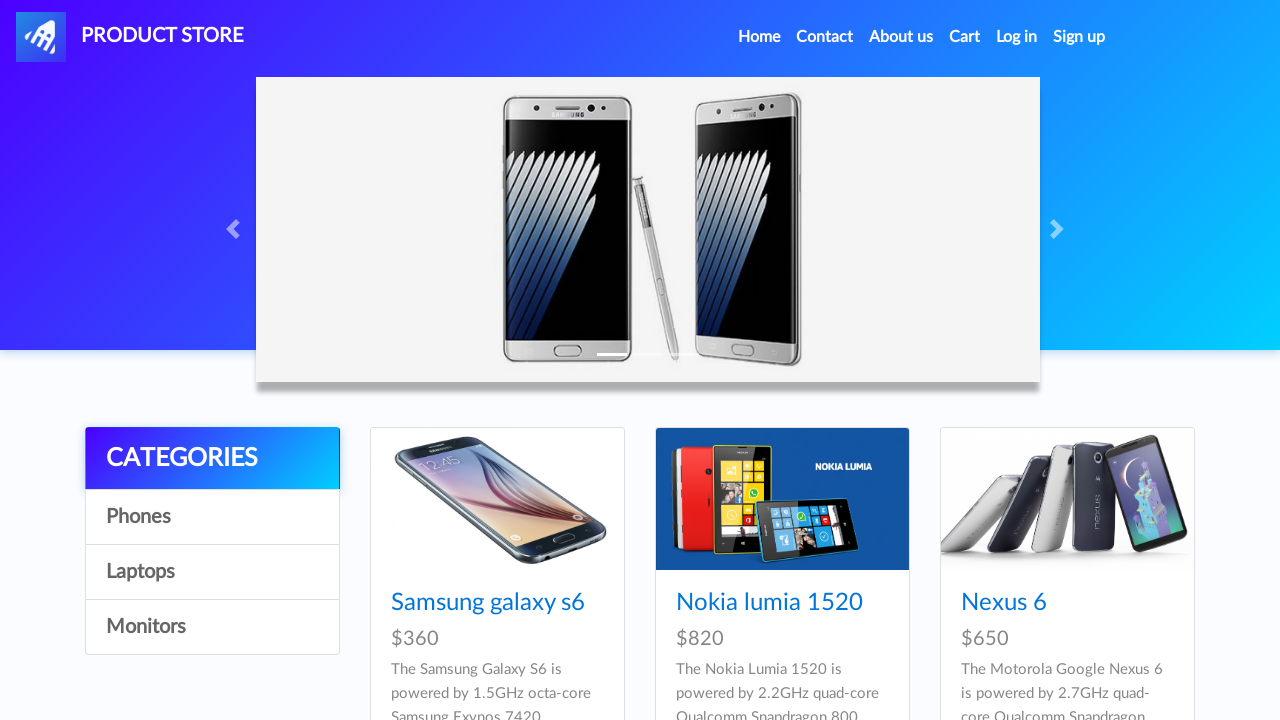

Clicked Home navigation link at (759, 37) on xpath=//*[@id='navbarExample']/ul/li[1]/a
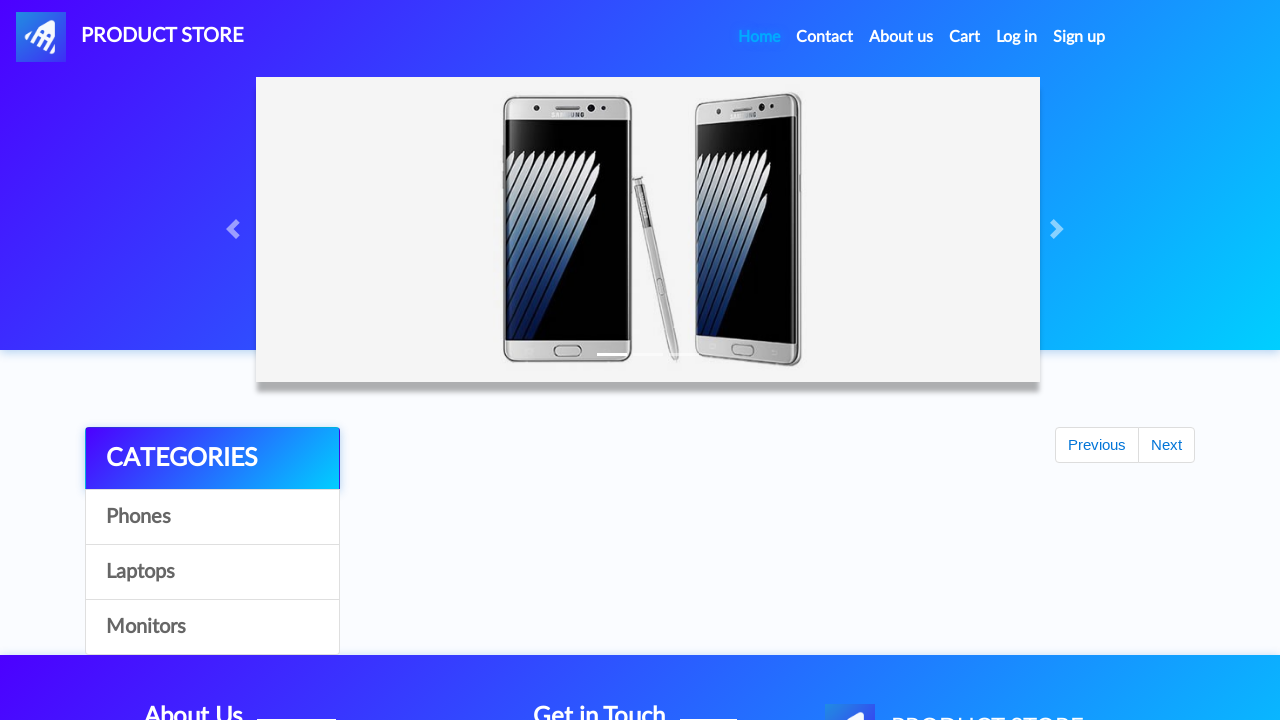

Categories section is displayed
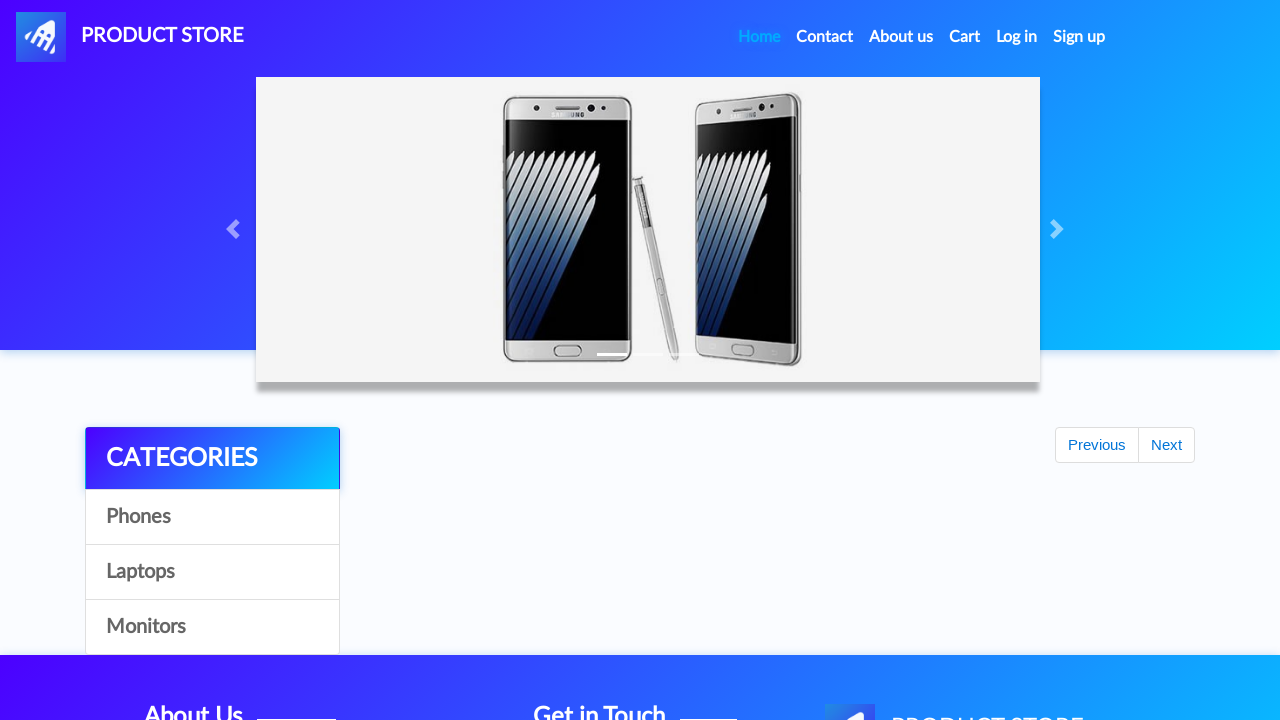

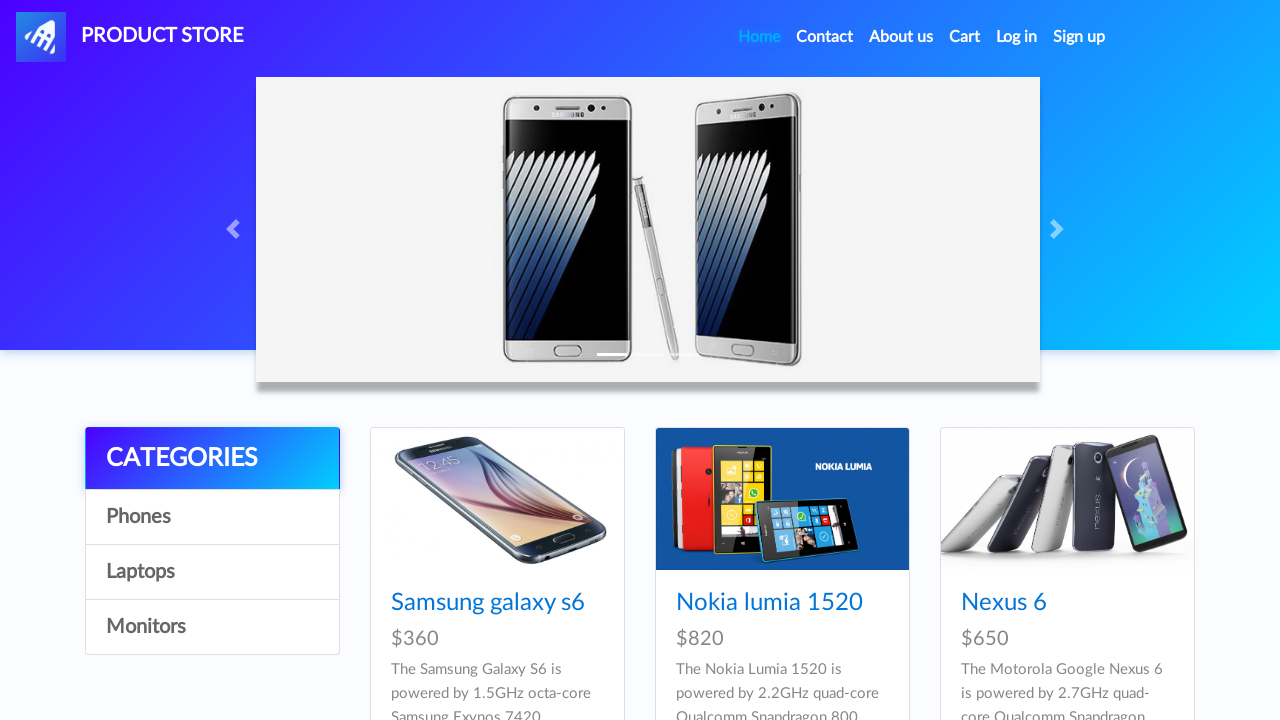